Tests various UI elements on a practice page including checkboxes, dropdowns, radio buttons, hide/show functionality, alerts, web tables, mouse hover, and iframes.

Starting URL: https://rahulshettyacademy.com/AutomationPractice/

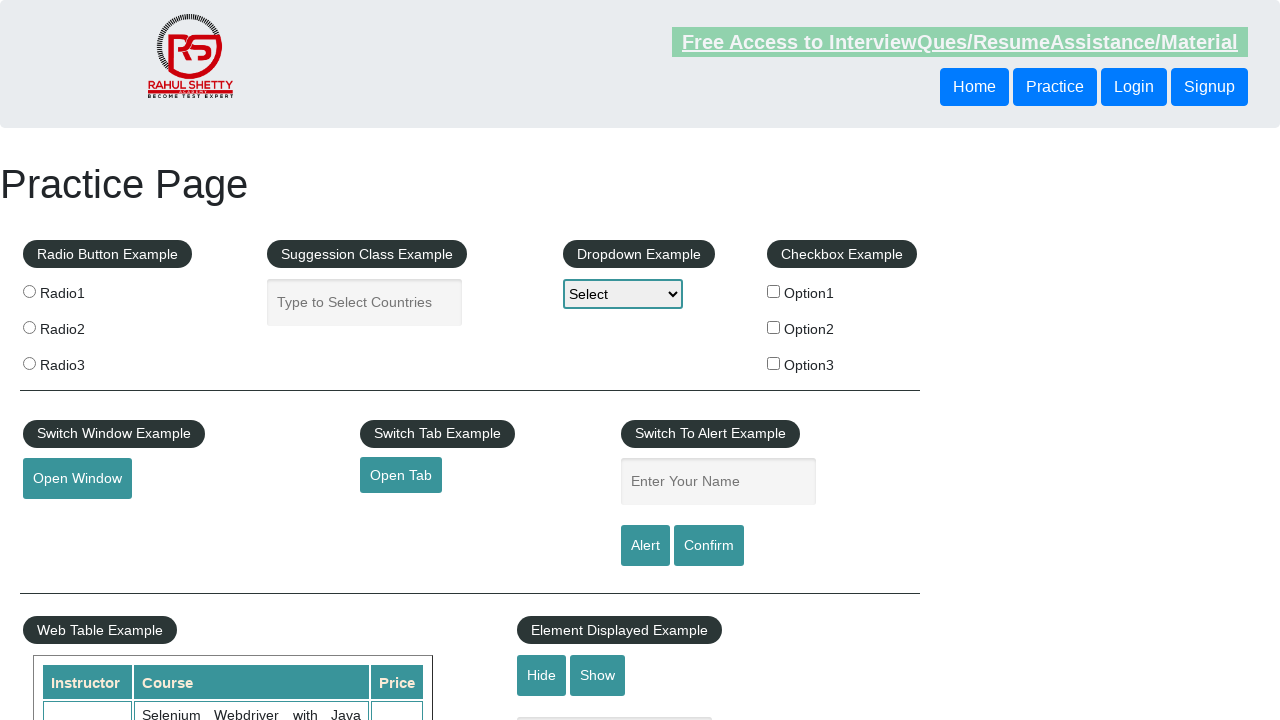

Navigated to practice page
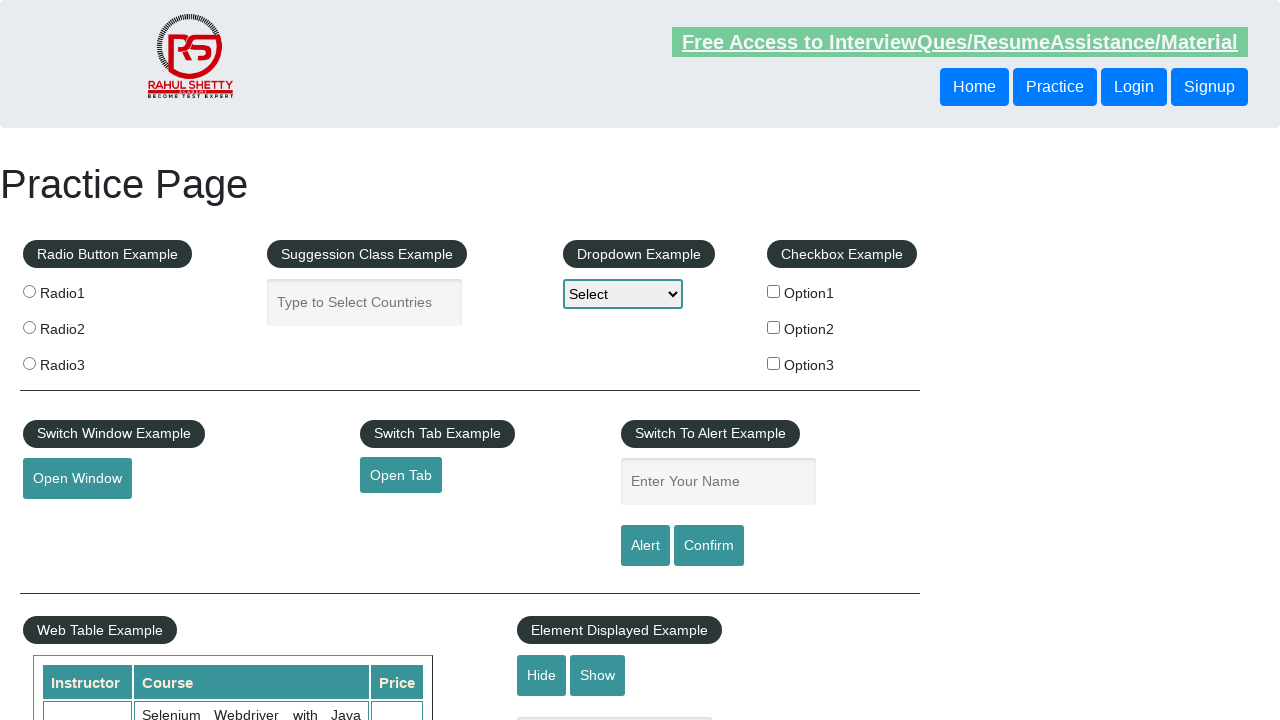

Checked checkbox option 1 at (774, 291) on #checkBoxOption1
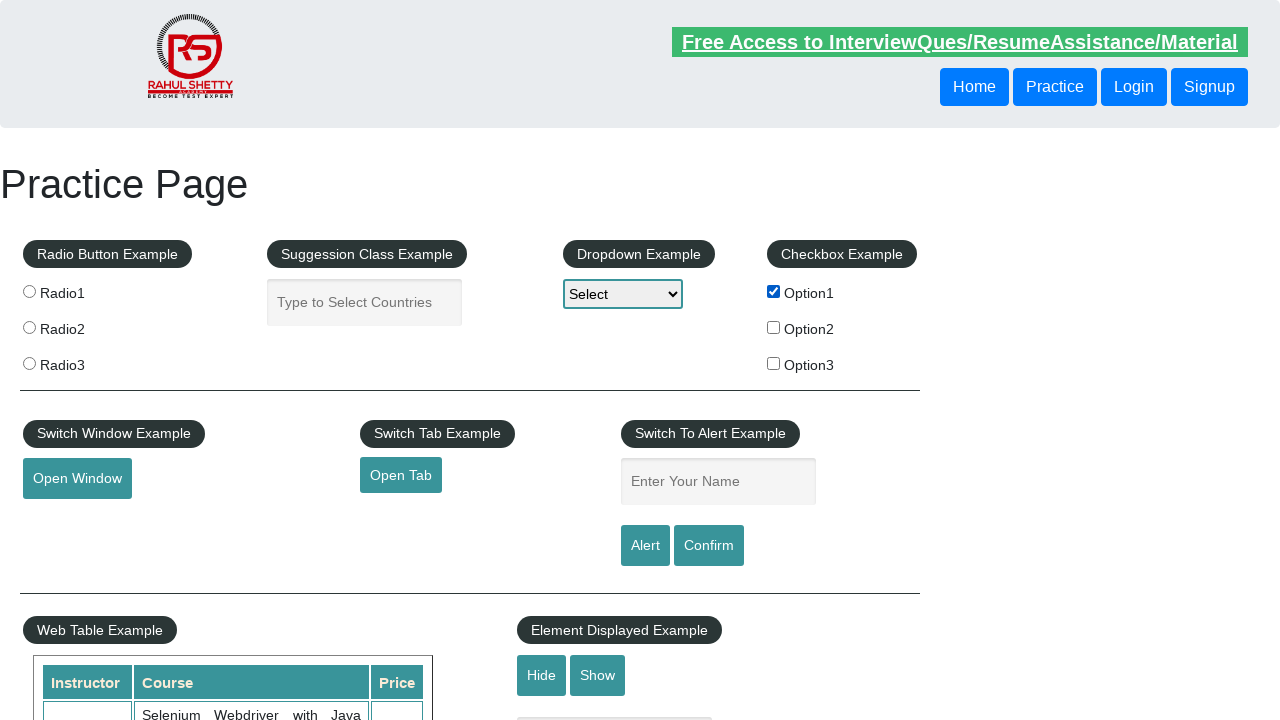

Unchecked checkbox option 1 at (774, 291) on #checkBoxOption1
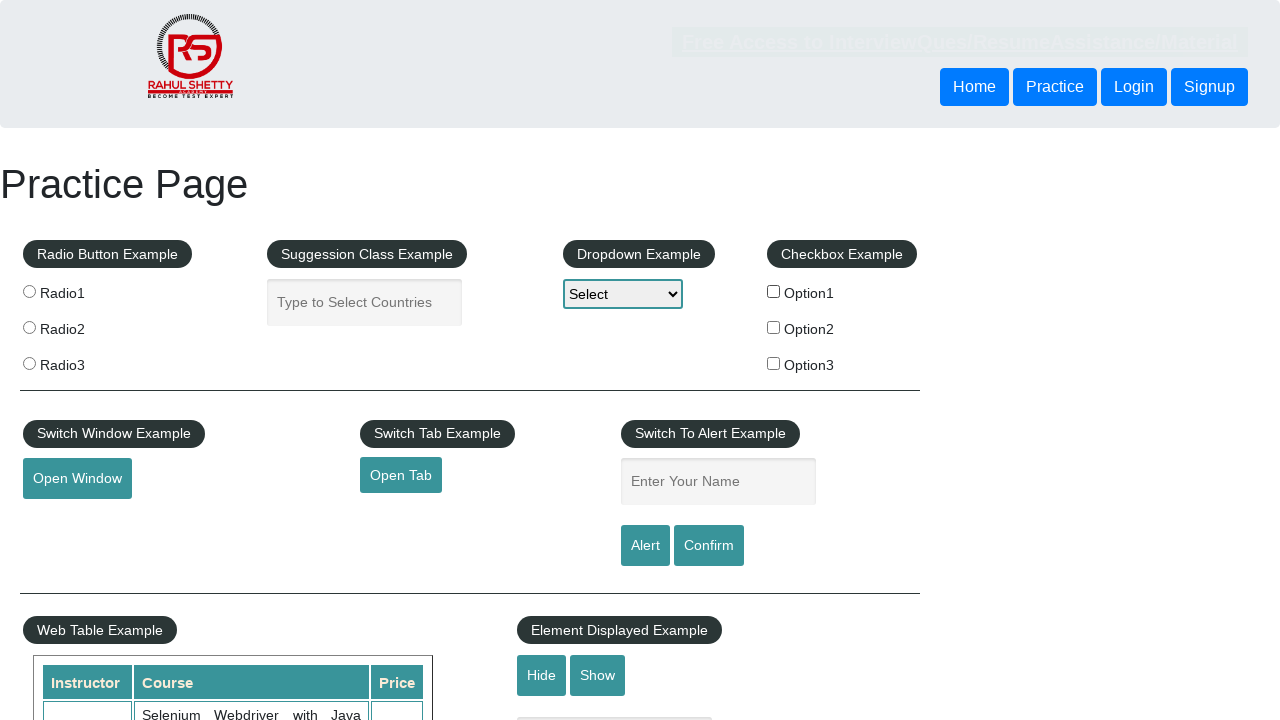

Checked first checkbox at (774, 291) on input[type="checkbox"] >> nth=0
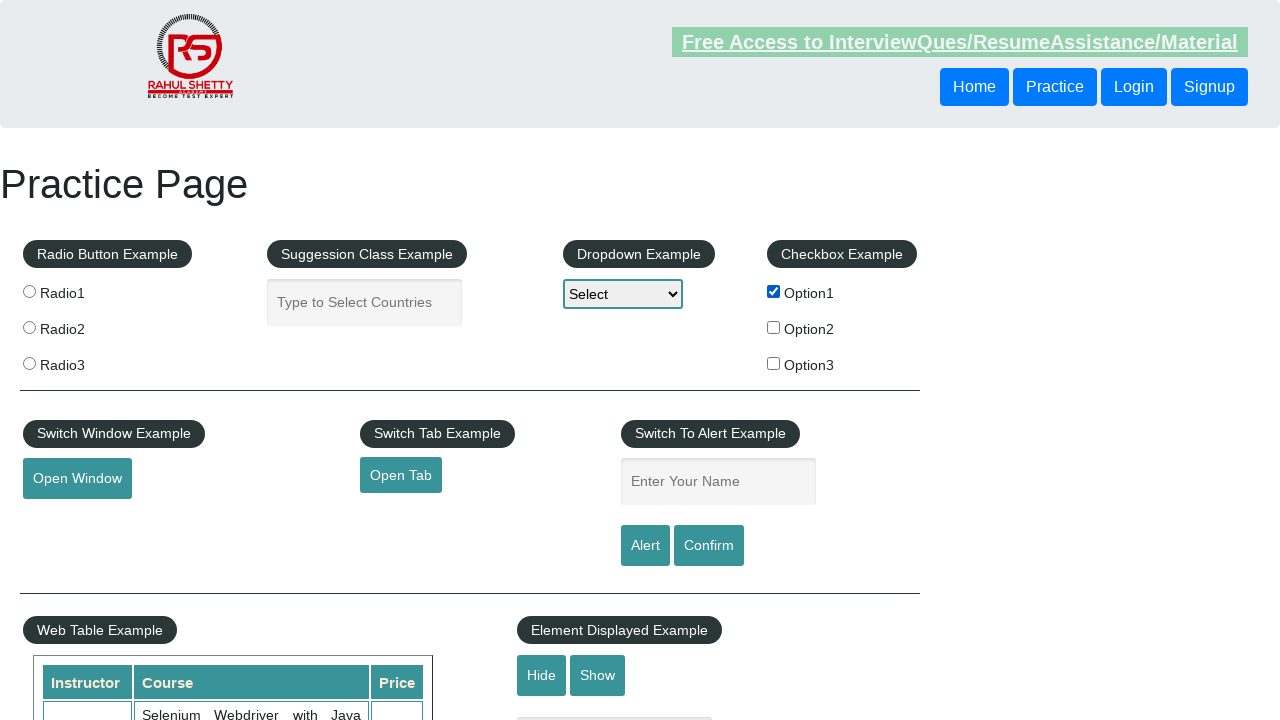

Checked second checkbox at (774, 327) on input[type="checkbox"] >> nth=1
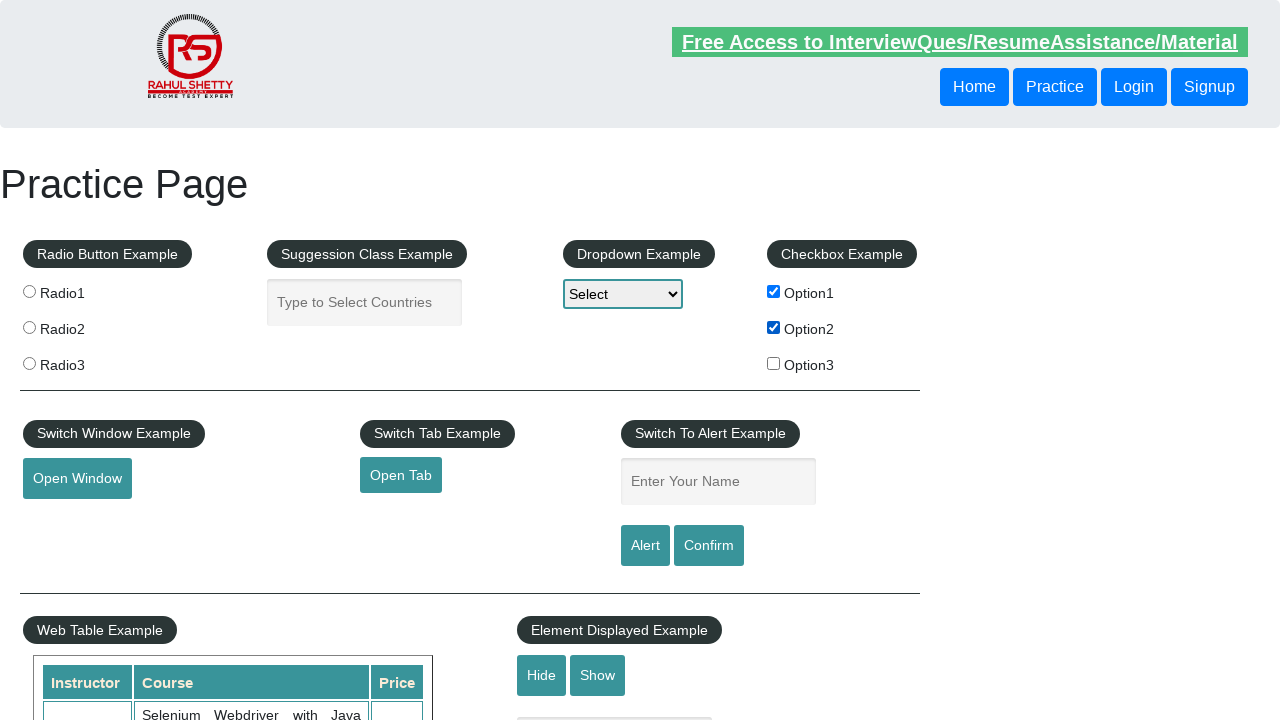

Checked third checkbox at (774, 363) on input[type="checkbox"] >> nth=2
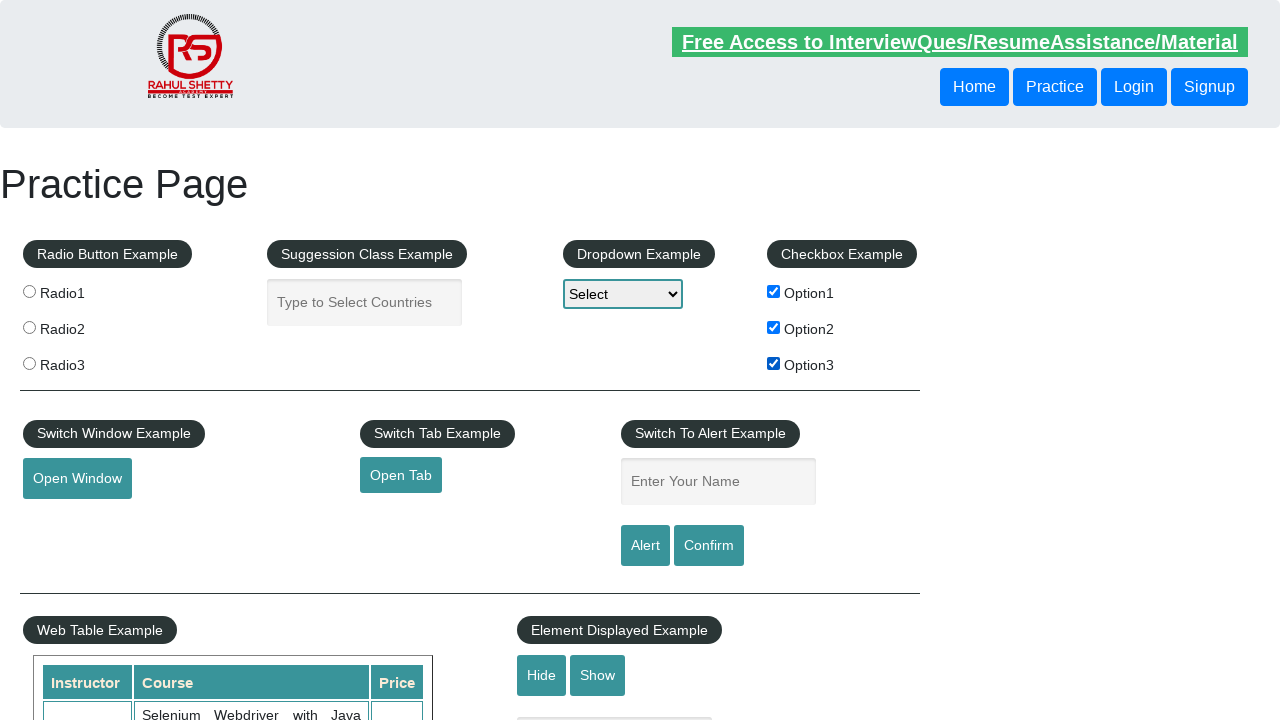

Unchecked first checkbox at (774, 291) on input[type="checkbox"] >> nth=0
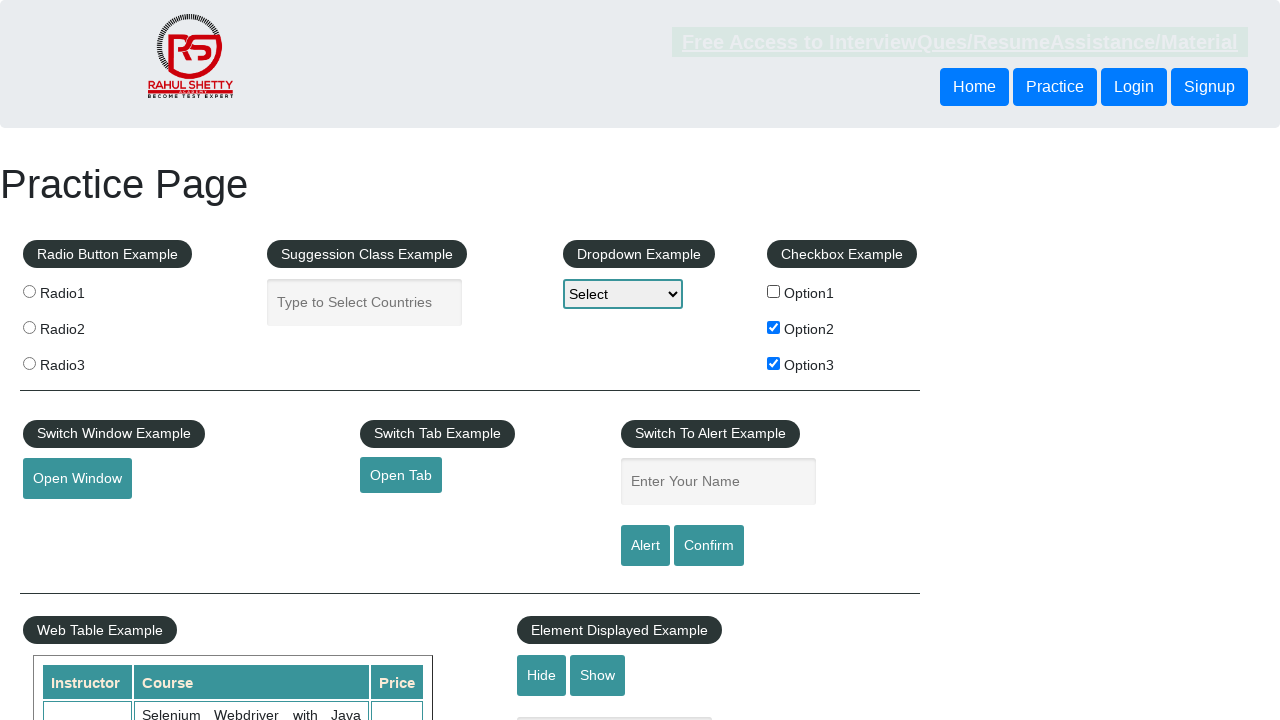

Unchecked second checkbox at (774, 327) on input[type="checkbox"] >> nth=1
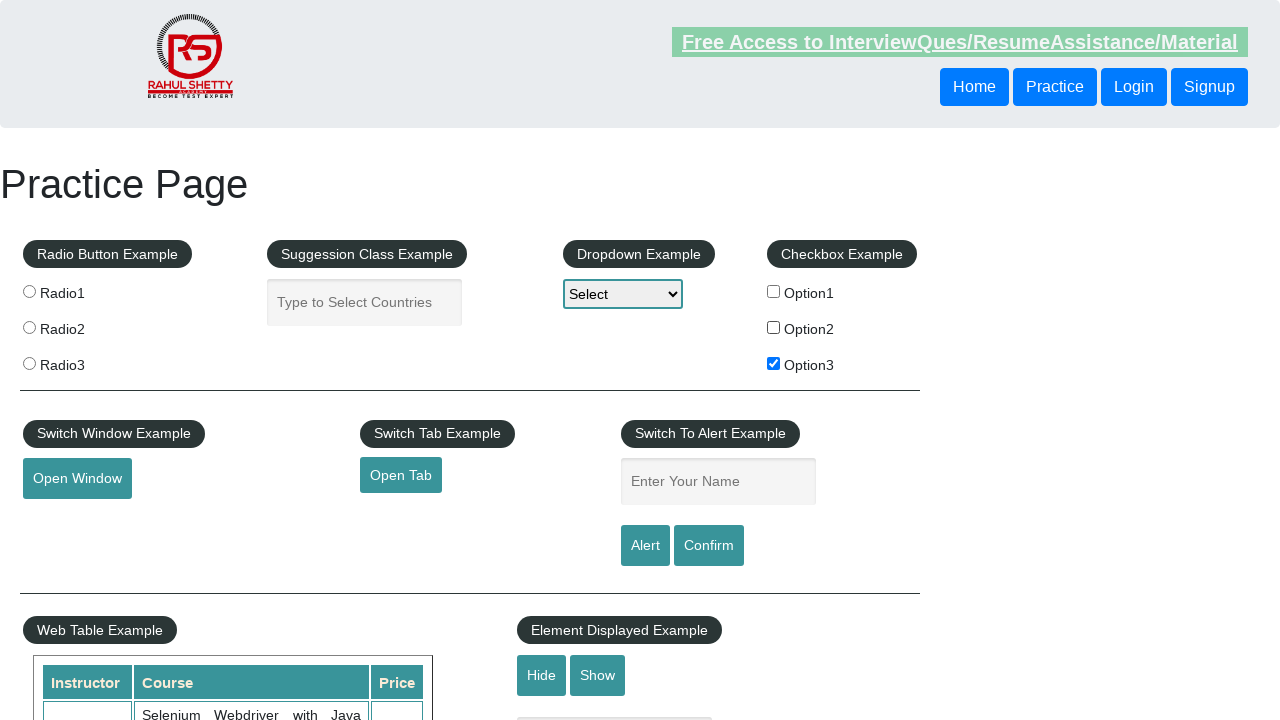

Unchecked third checkbox at (774, 363) on input[type="checkbox"] >> nth=2
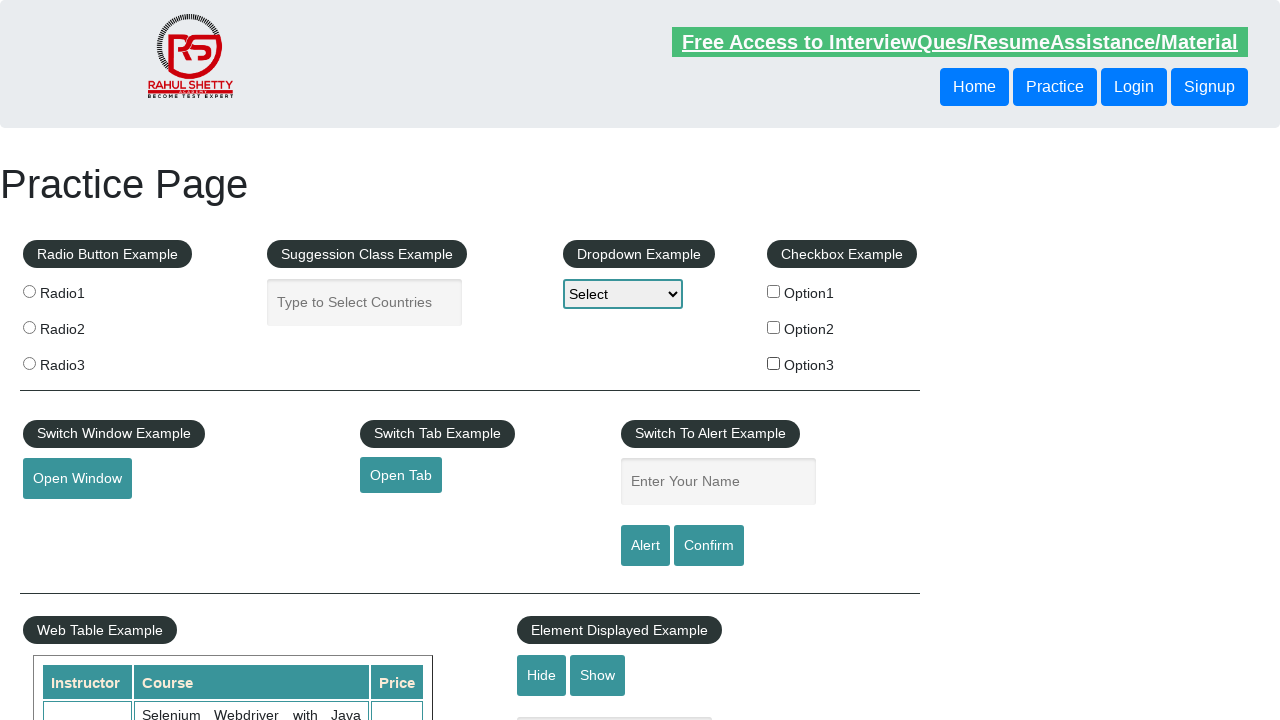

Checked option 2 checkbox at (774, 327) on input[type="checkbox"][value="option2"]
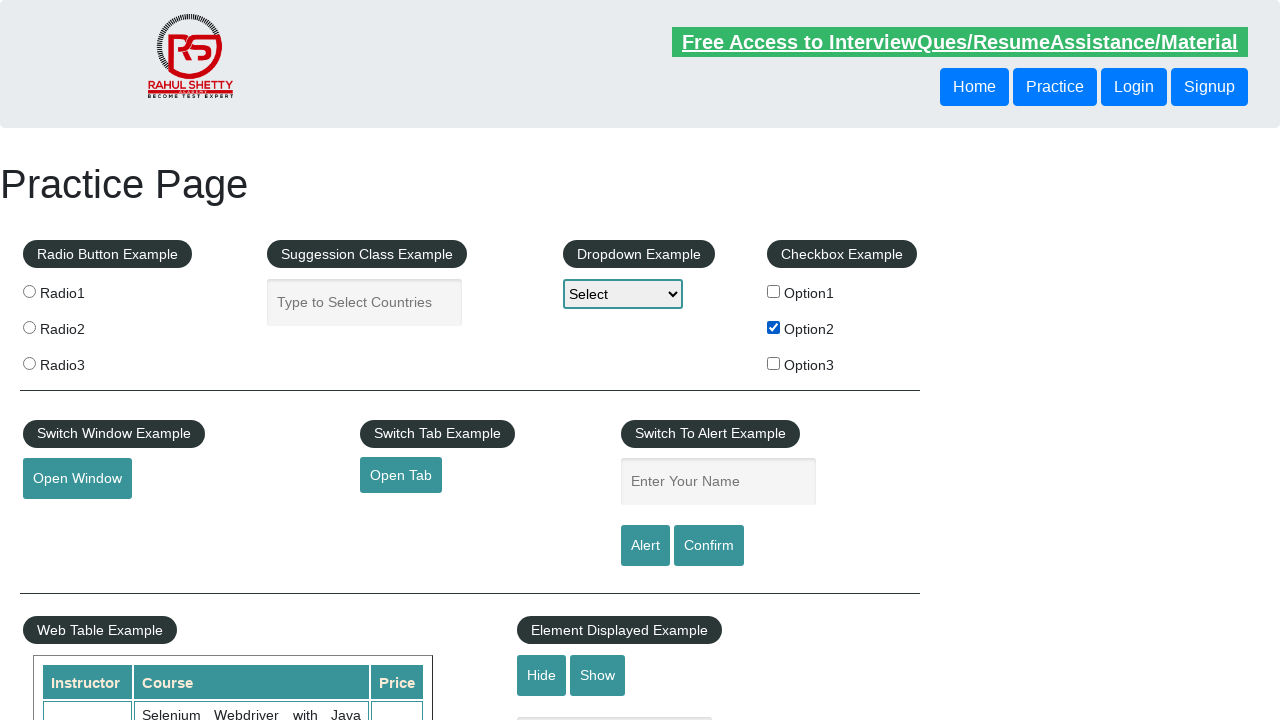

Selected option1 from static dropdown on select#dropdown-class-example
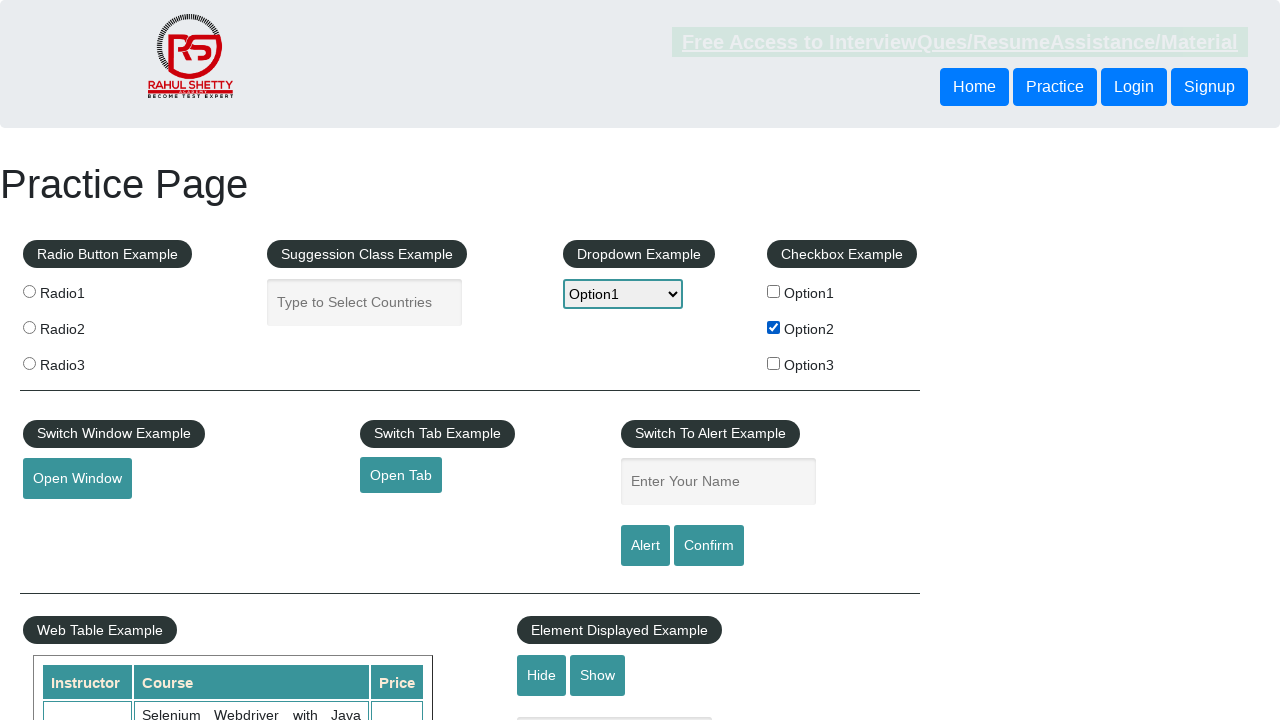

Filled autocomplete field with 'ind' on #autocomplete
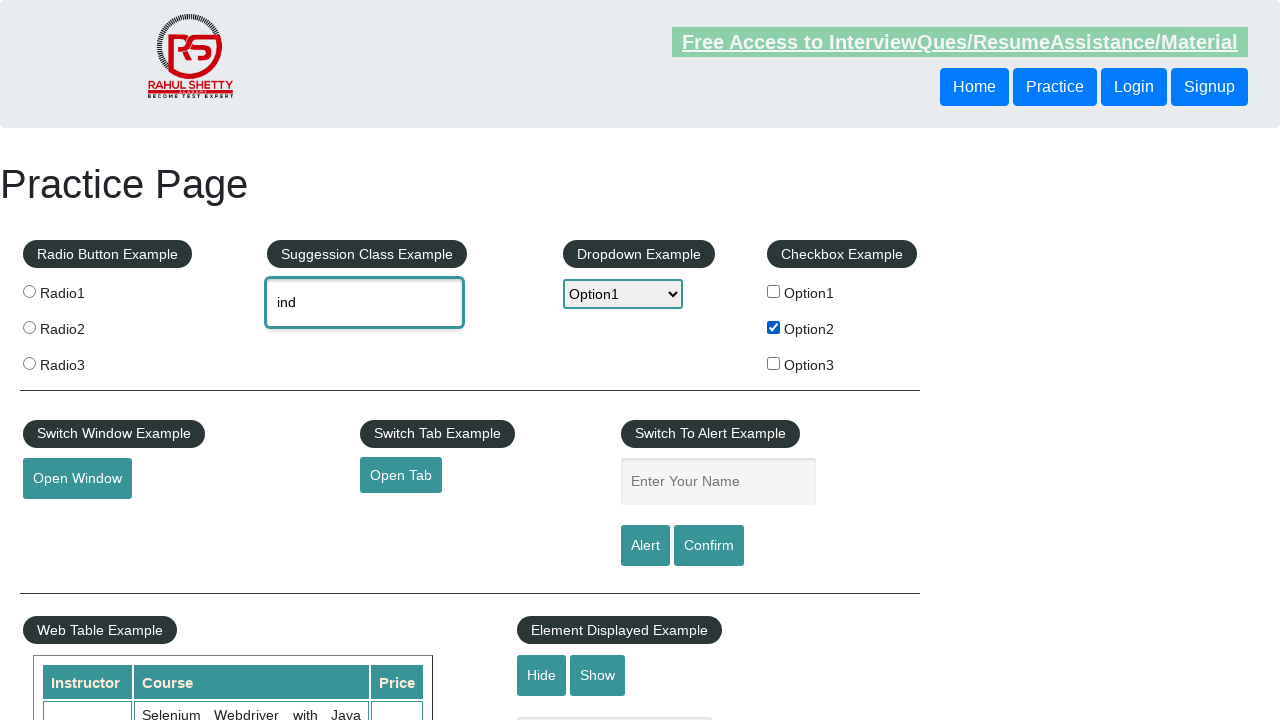

Autocomplete dropdown options loaded
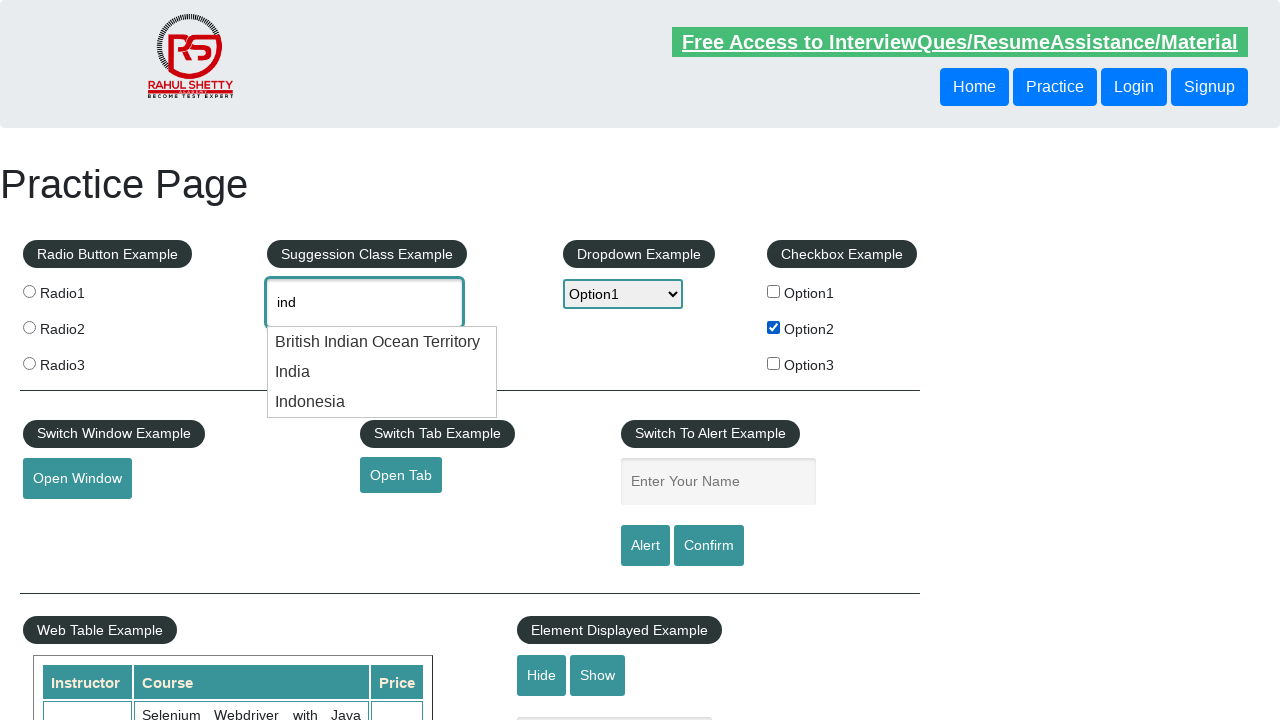

Selected 'India' from autocomplete dropdown at (382, 342) on ul li div:has-text("India")
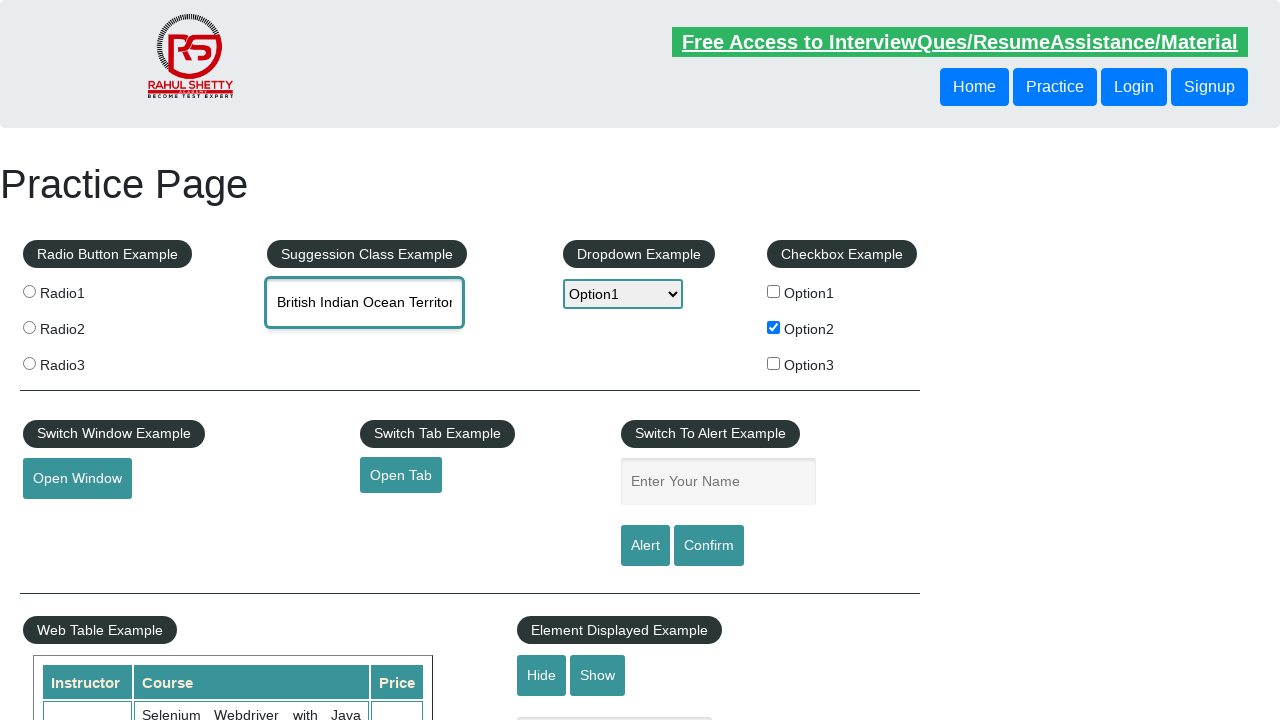

Clicked hide textbox button at (542, 675) on #hide-textbox
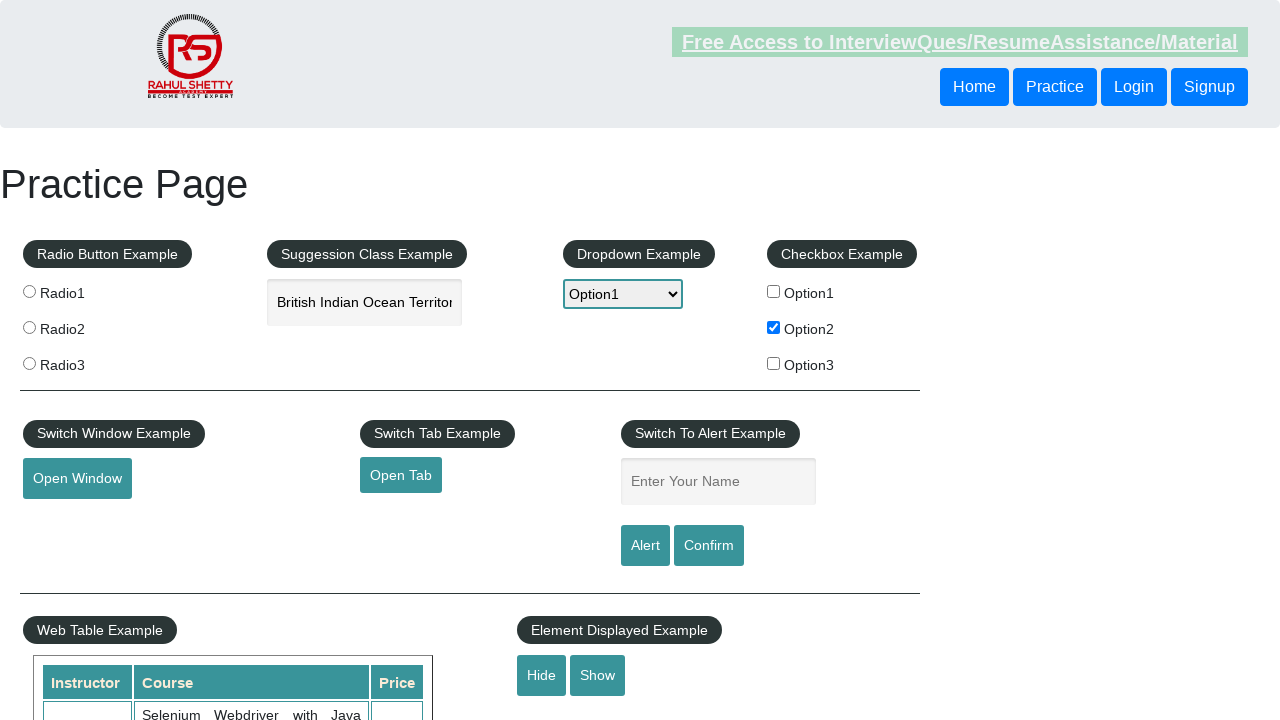

Clicked show textbox button at (598, 675) on #show-textbox
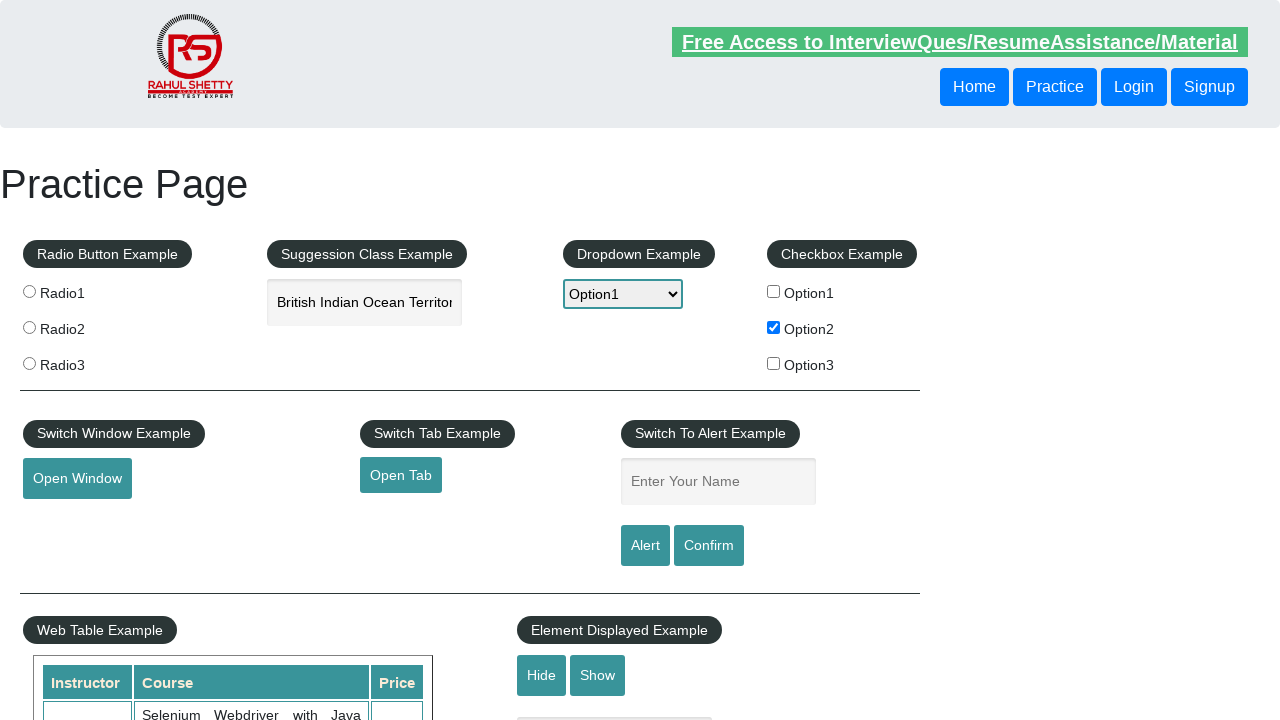

Selected radio1 button at (29, 291) on input[value="radio1"]
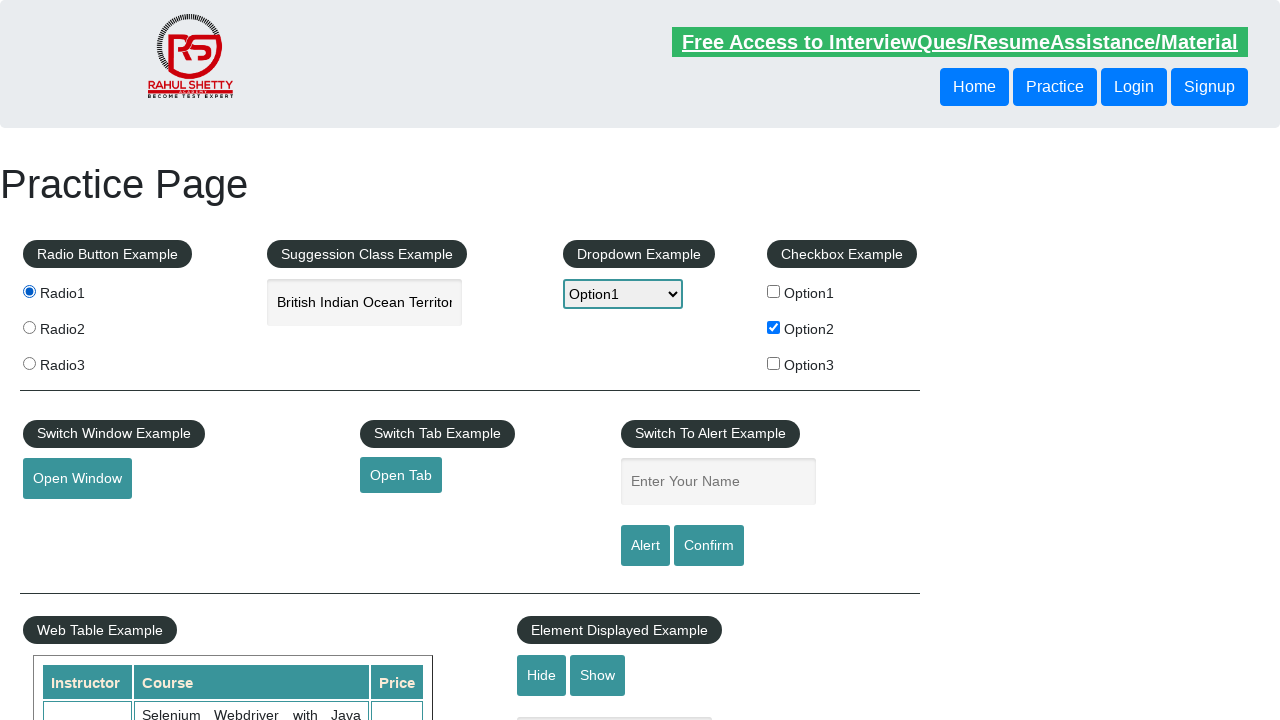

Filled name field with 'Babu Rao' on #name
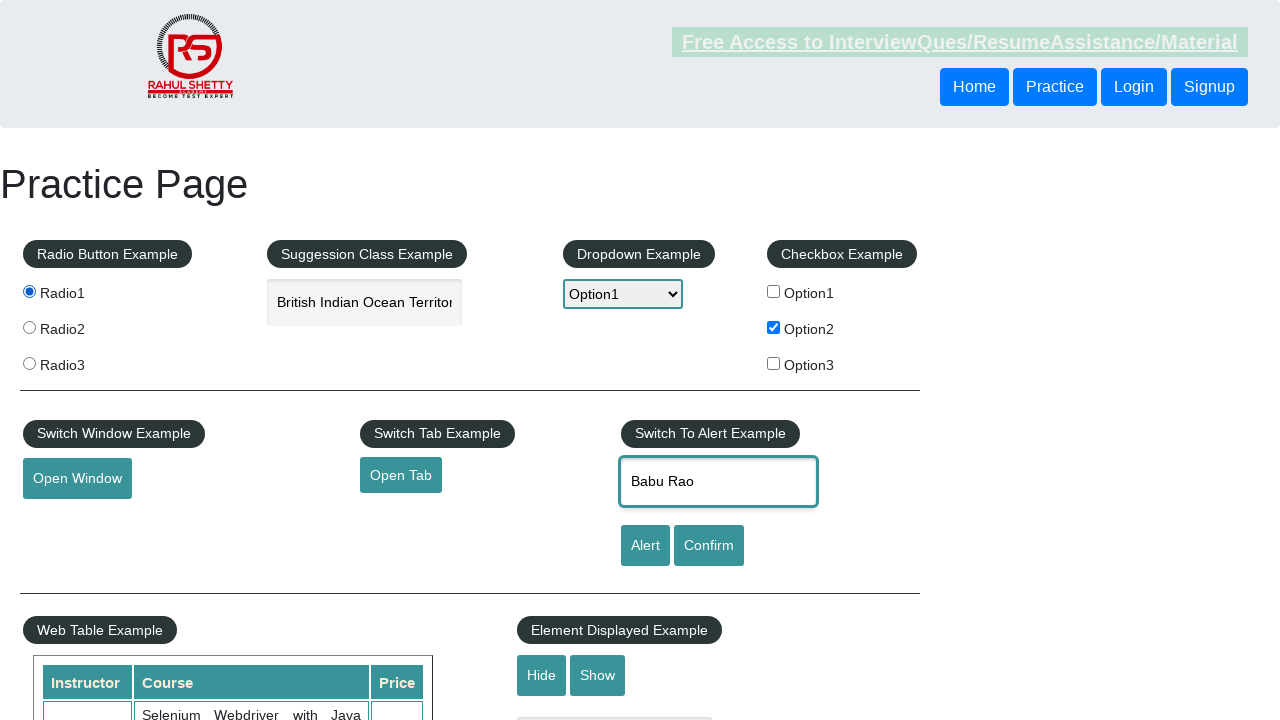

Triggered and accepted popup alert at (645, 546) on #alertbtn
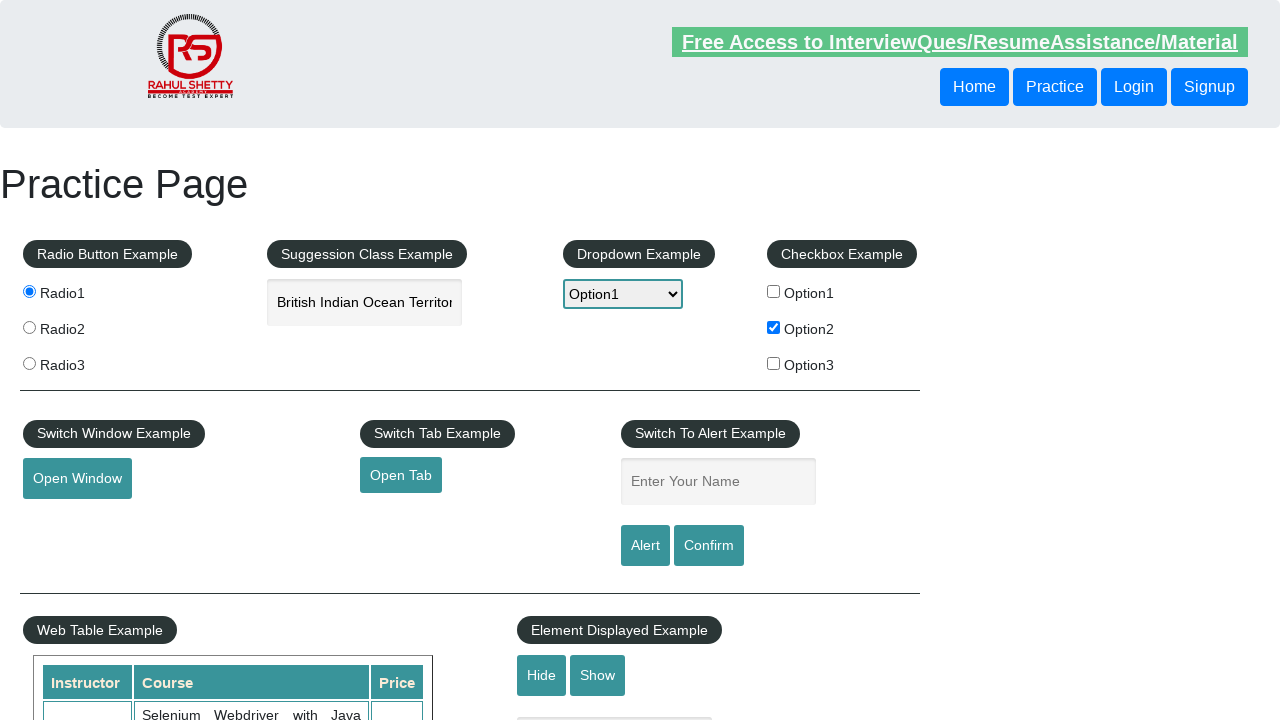

Filled name field with 'Spiderman' on #name
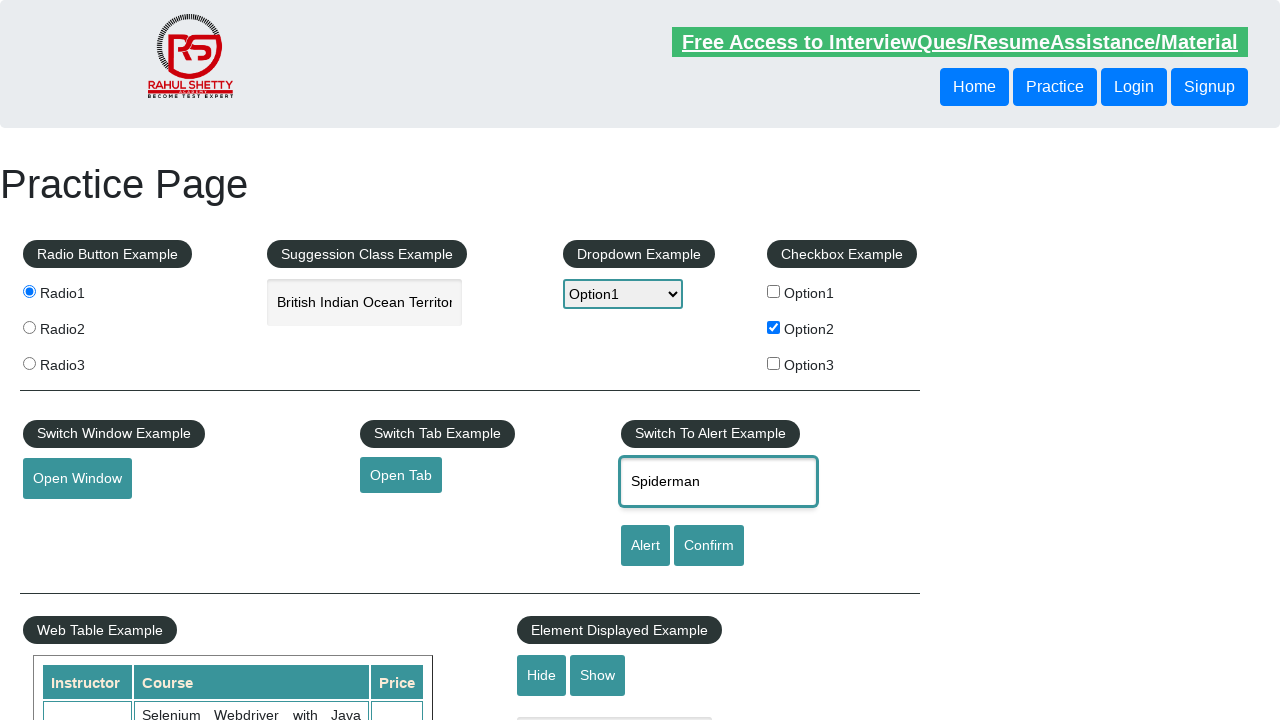

Clicked confirm button at (709, 546) on #confirmbtn
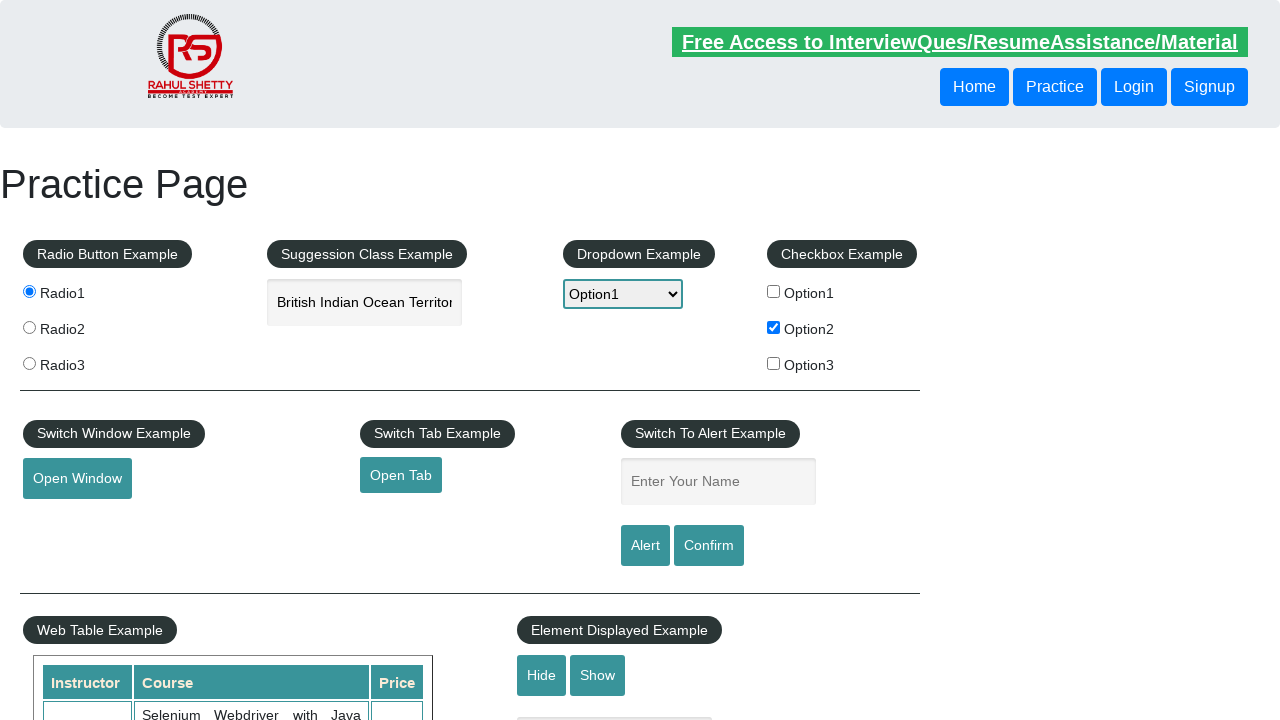

Web table loaded and visible
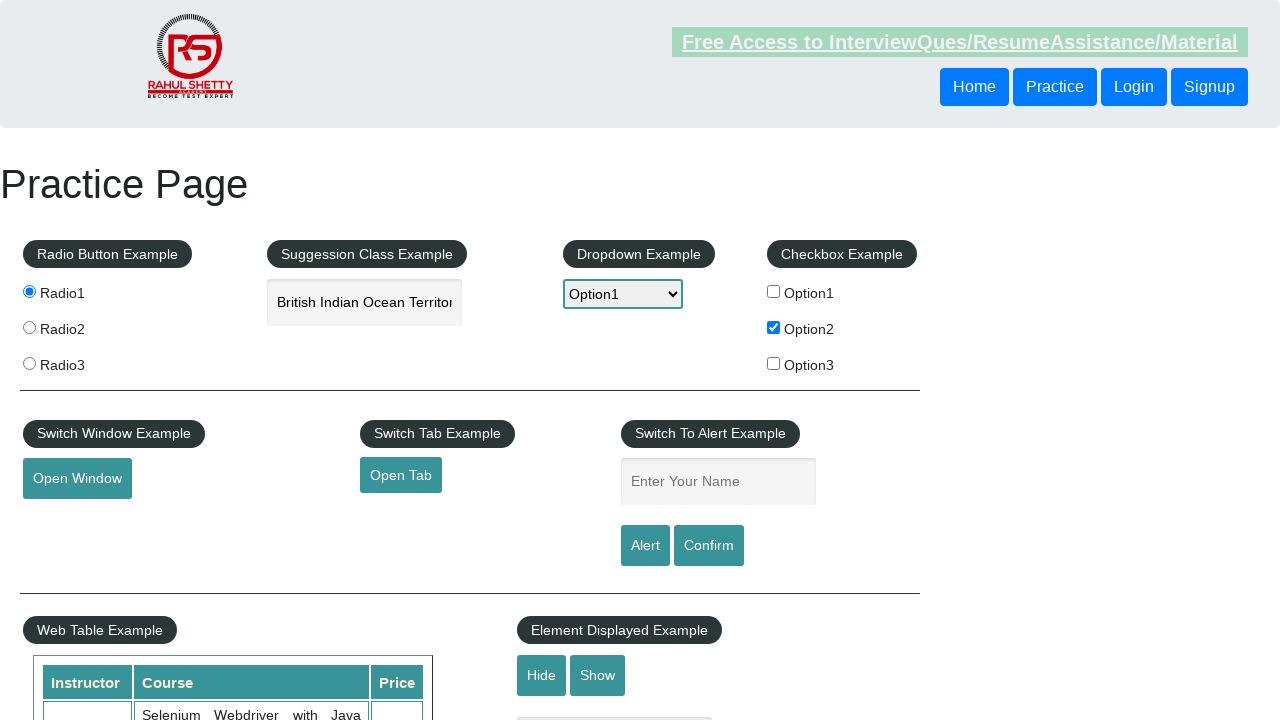

Revealed mouse hover content
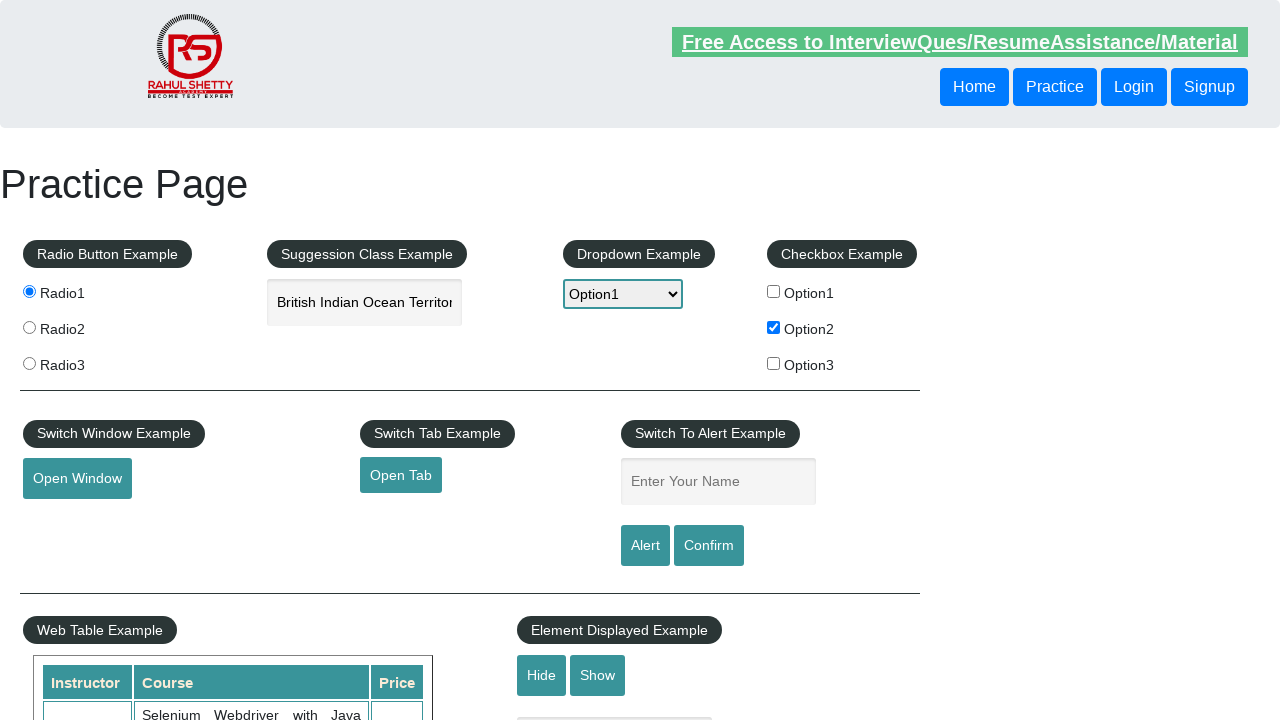

Clicked Top link from hover menu at (103, 360) on a:has-text("Top")
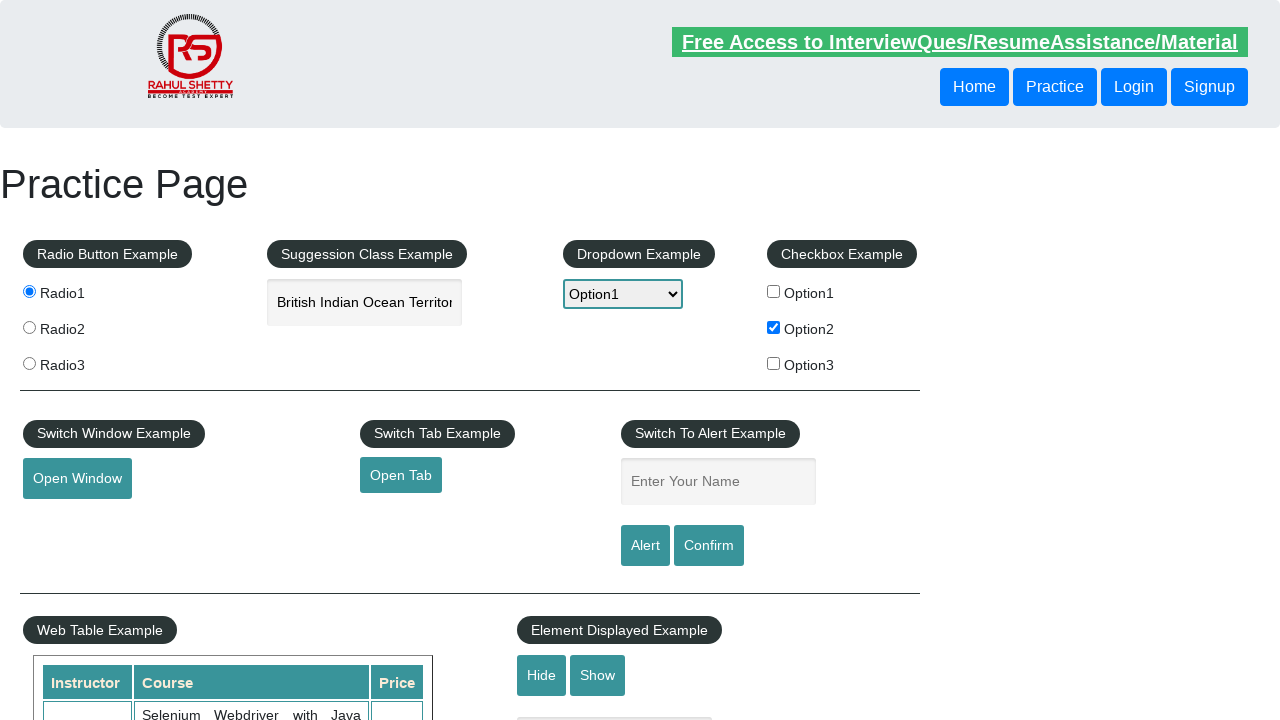

Navigated back to practice page
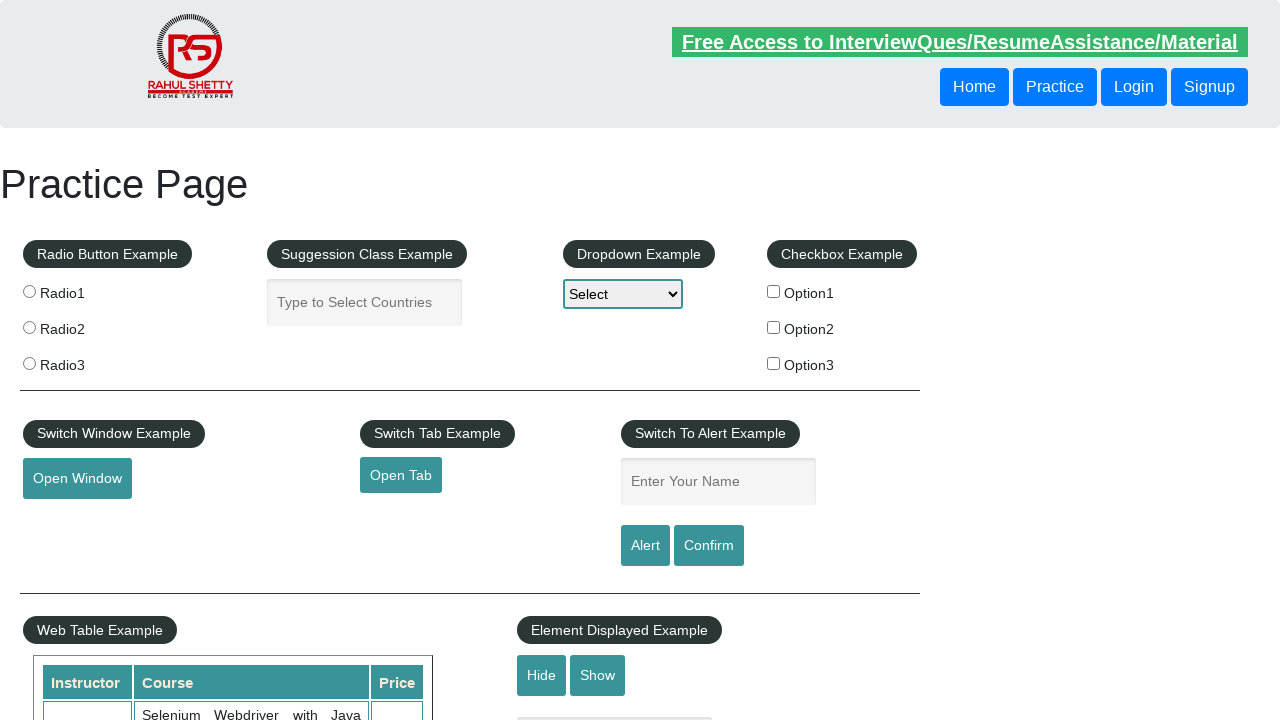

Clicked mentorship link in iframe at (618, 360) on #courses-iframe >> internal:control=enter-frame >> li a[href="mentorship"] >> nt
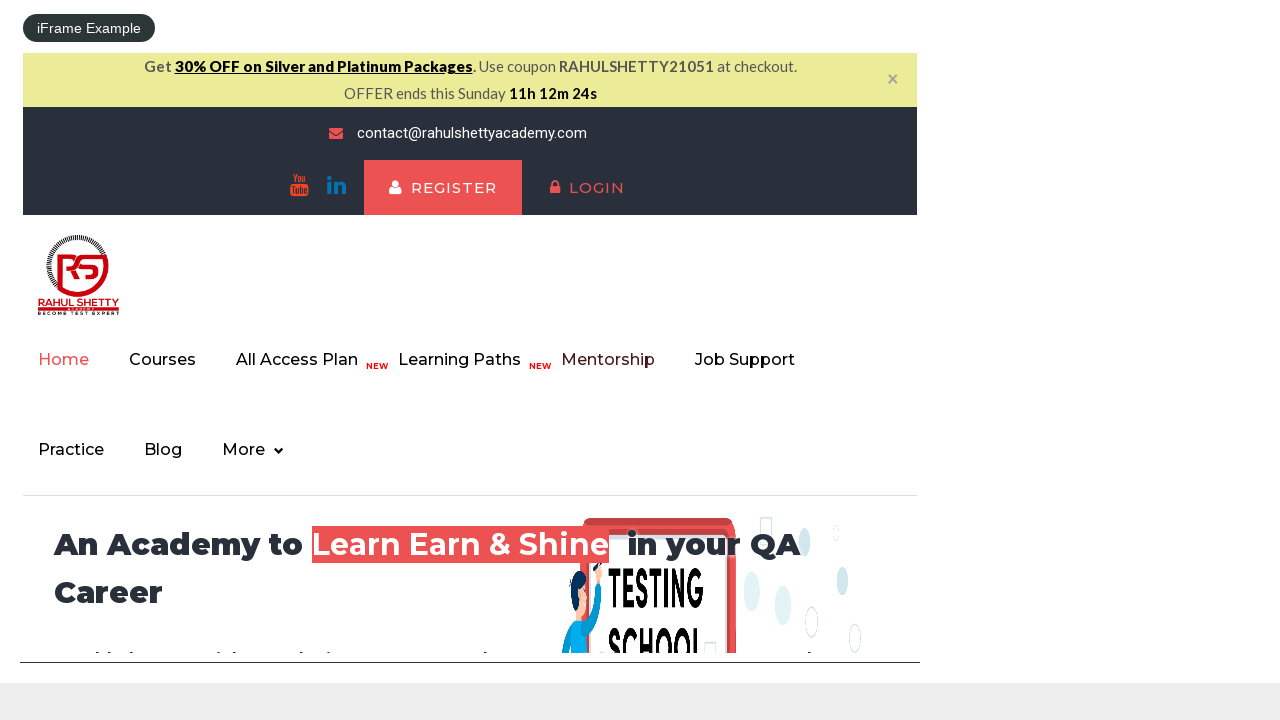

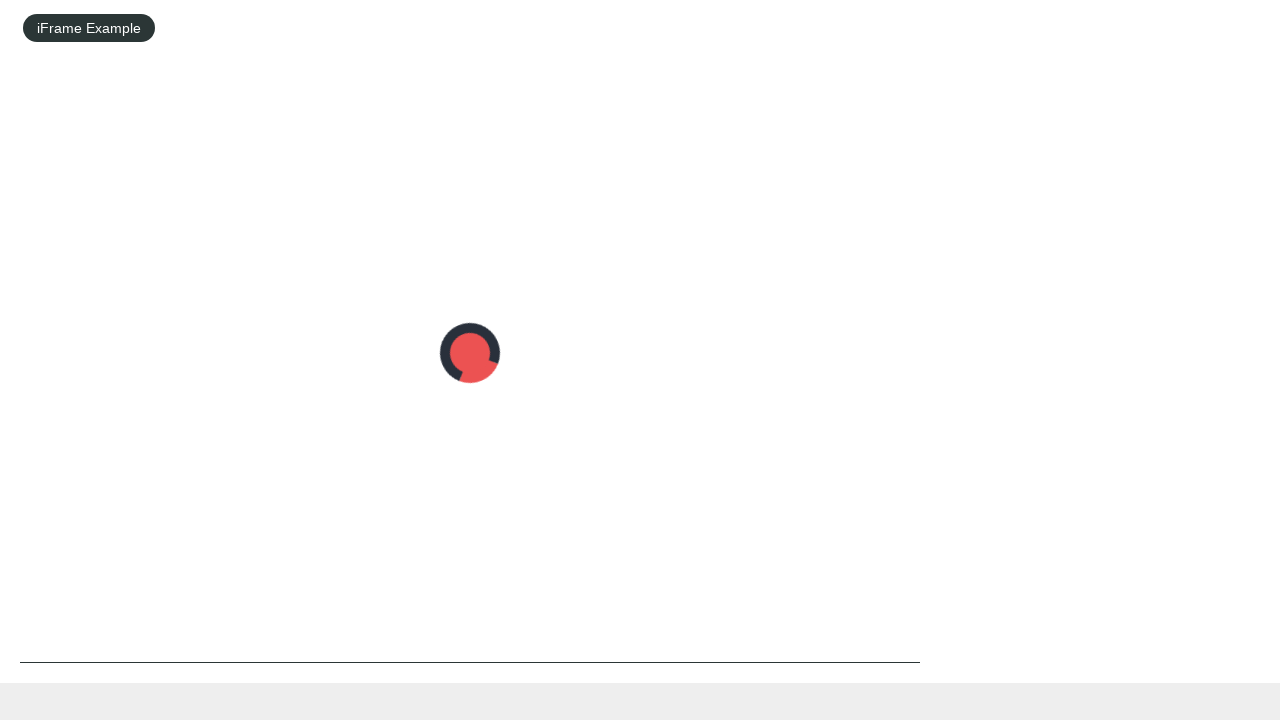